Tests the text box form on DemoQA by filling in full name, email, current address, and permanent address fields, then submitting and verifying the entered data is displayed correctly.

Starting URL: https://demoqa.com/text-box

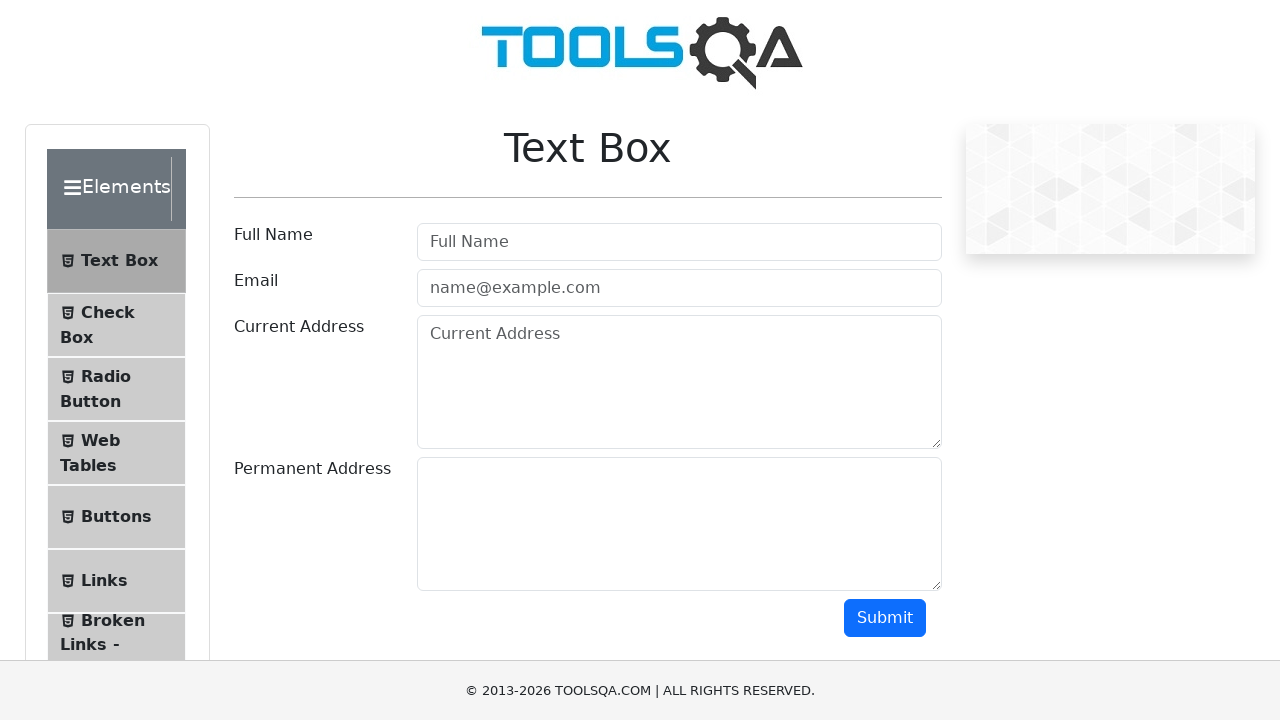

Filled full name field with 'Dung Nguyen' on input#userName
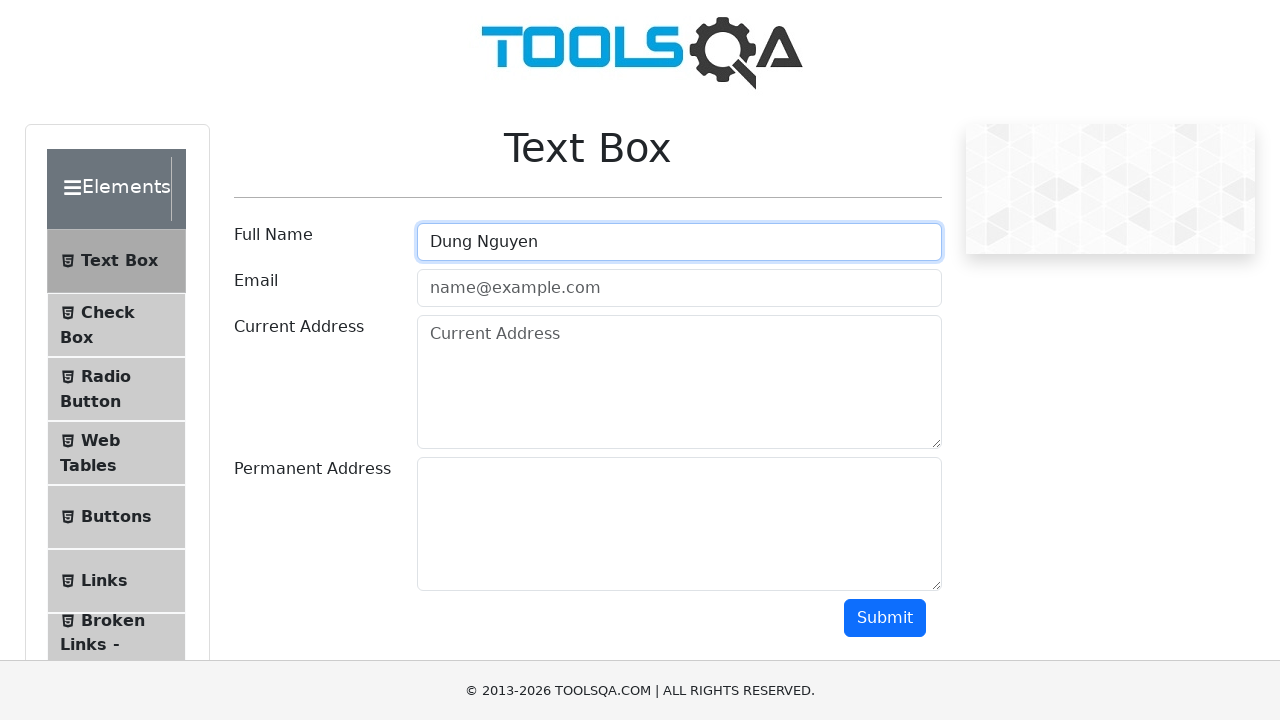

Filled email field with 'dungntm@vmogroup.com' on input#userEmail
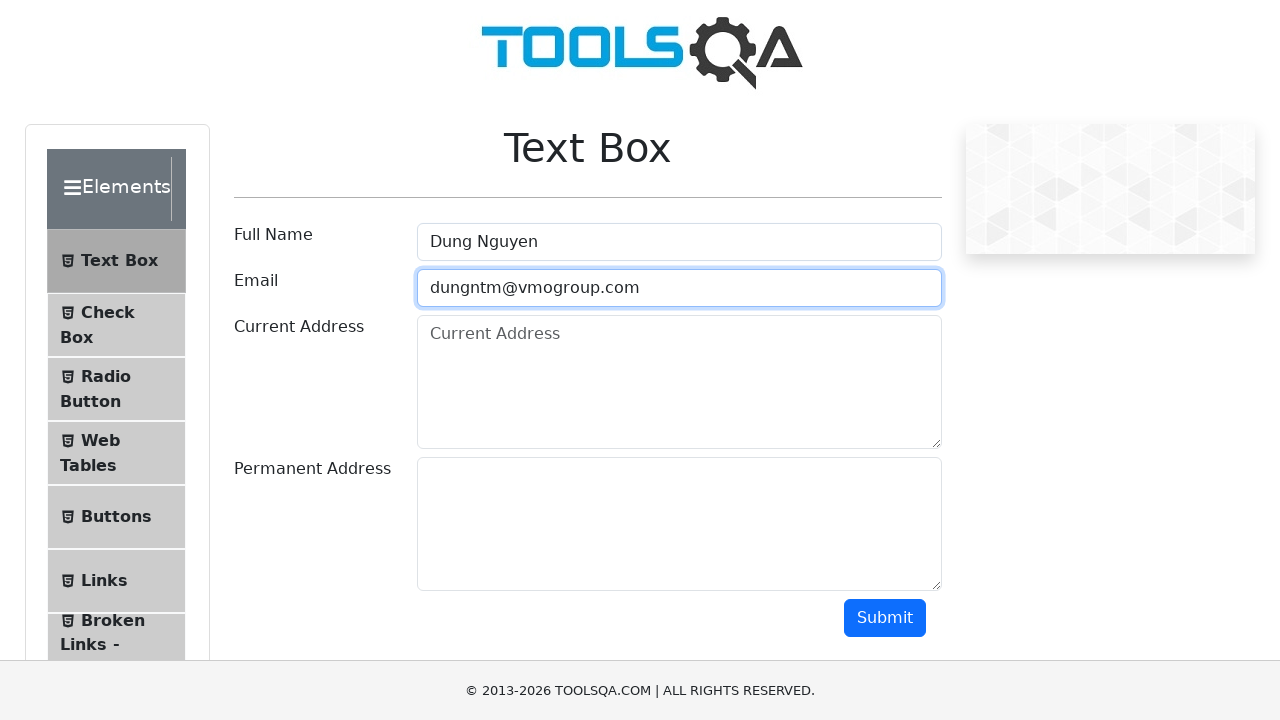

Filled current address field with 'Cau giay\nHa Noi' on textarea#currentAddress
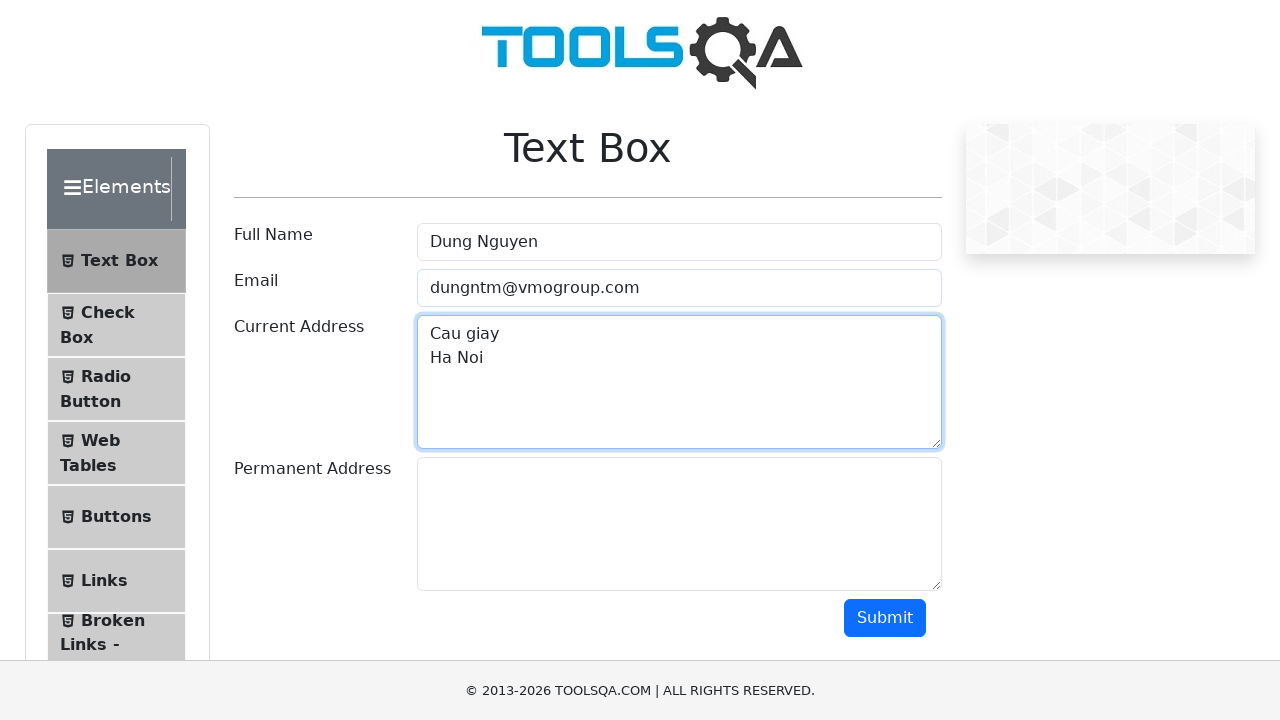

Filled permanent address field with 'Dong da Ha noi' on textarea#permanentAddress
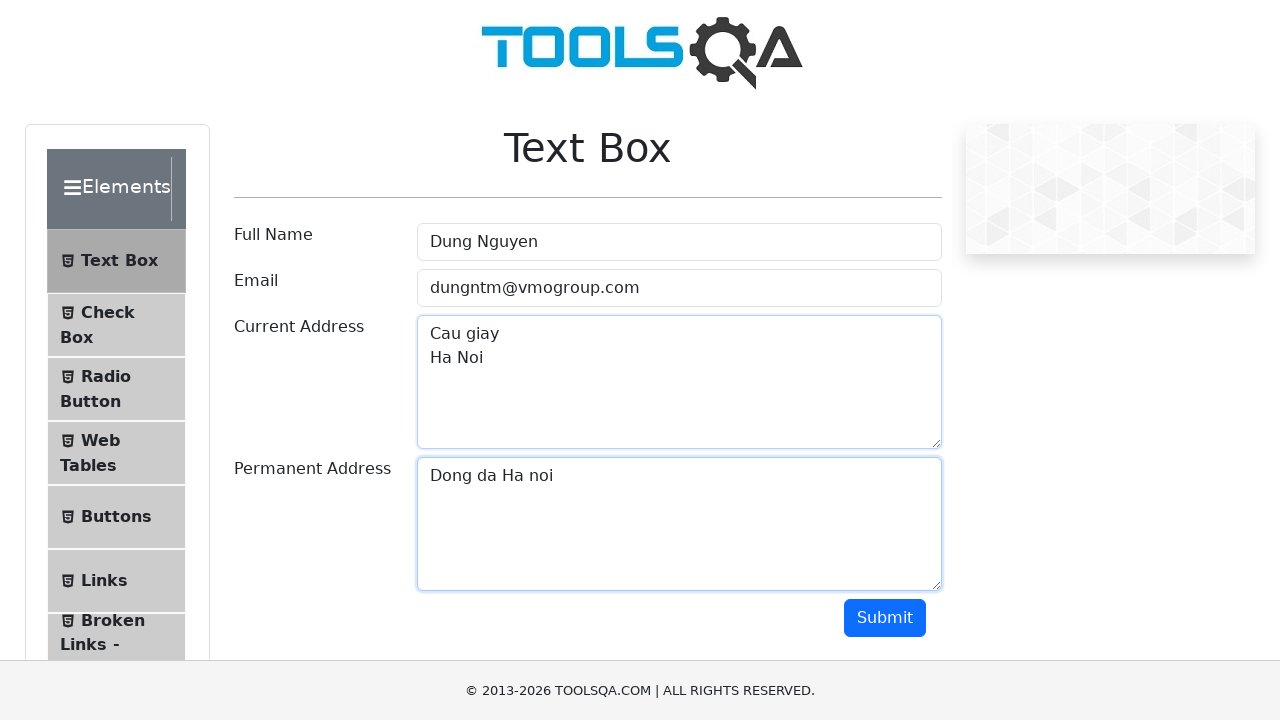

Scrolled down 350px to reveal submit button
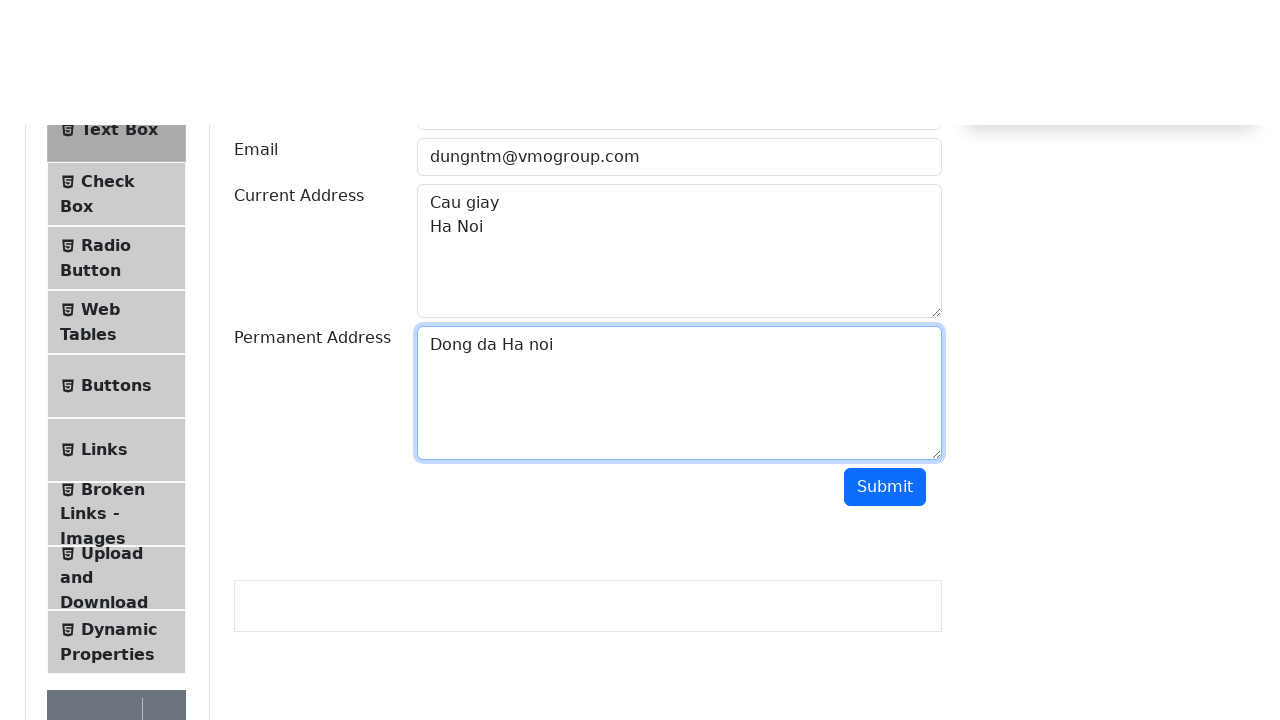

Clicked submit button to submit the form at (885, 268) on button#submit
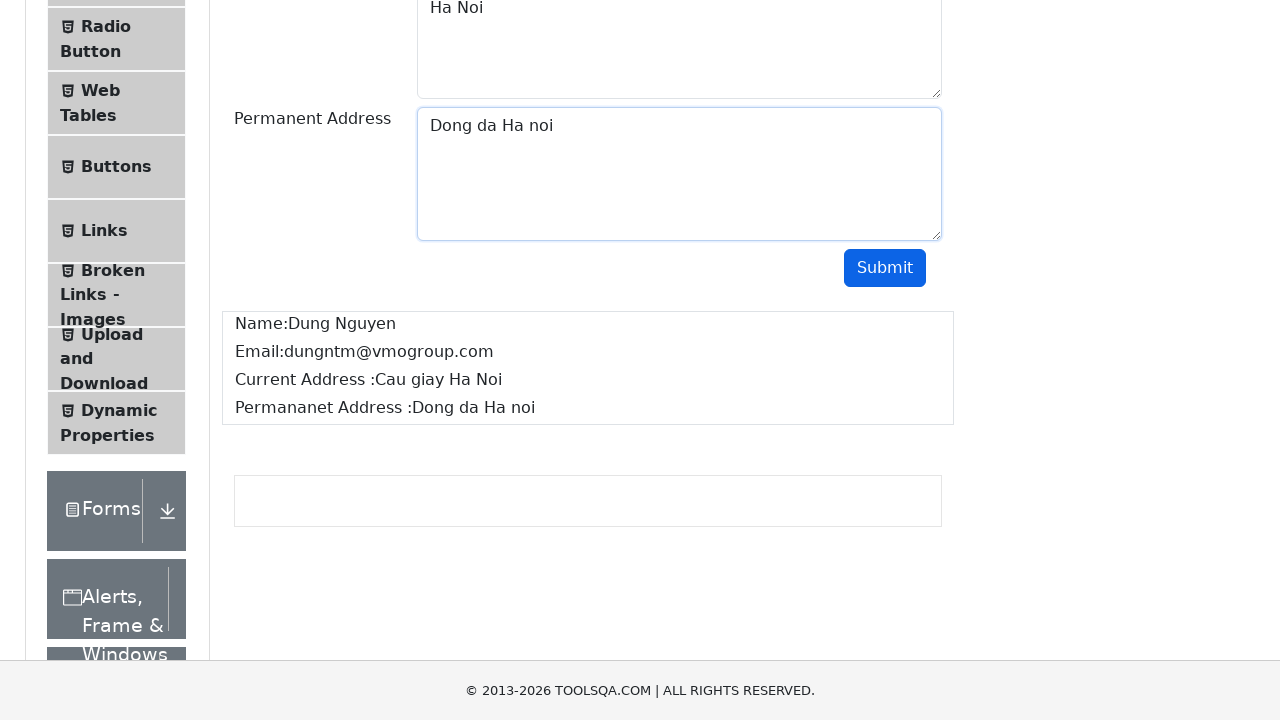

Waited for name output field to appear
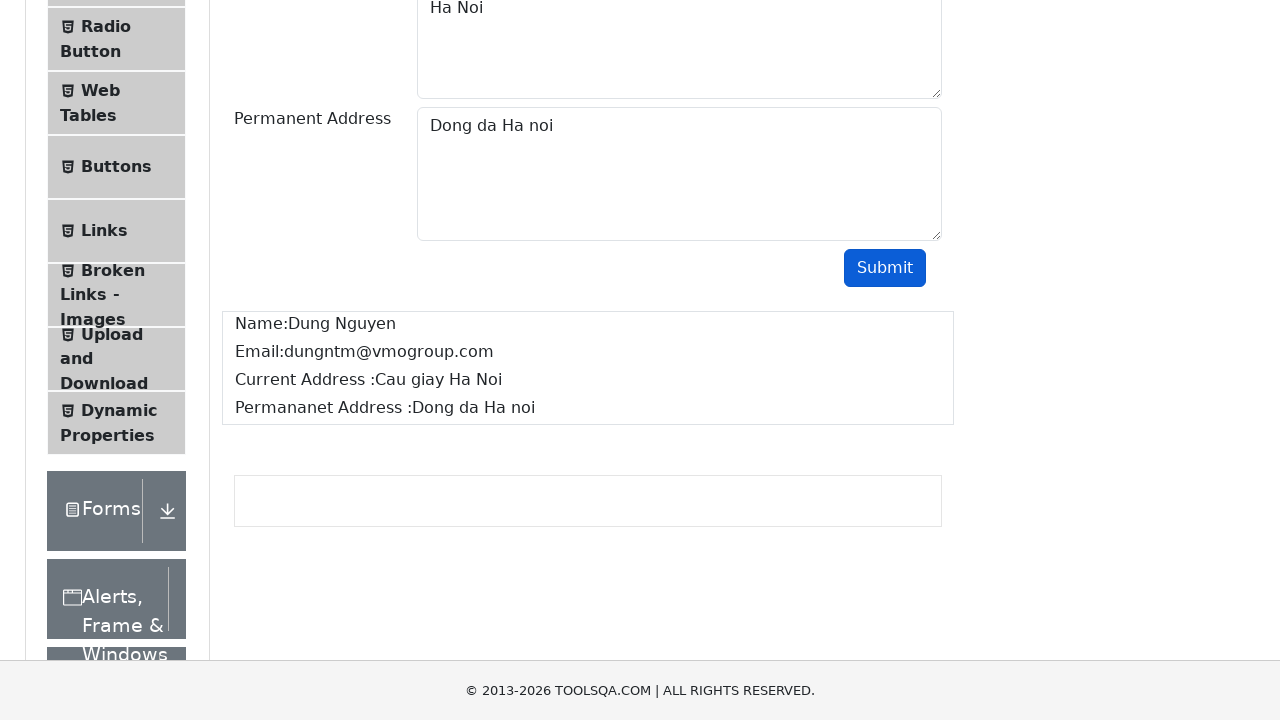

Waited for email output field to appear
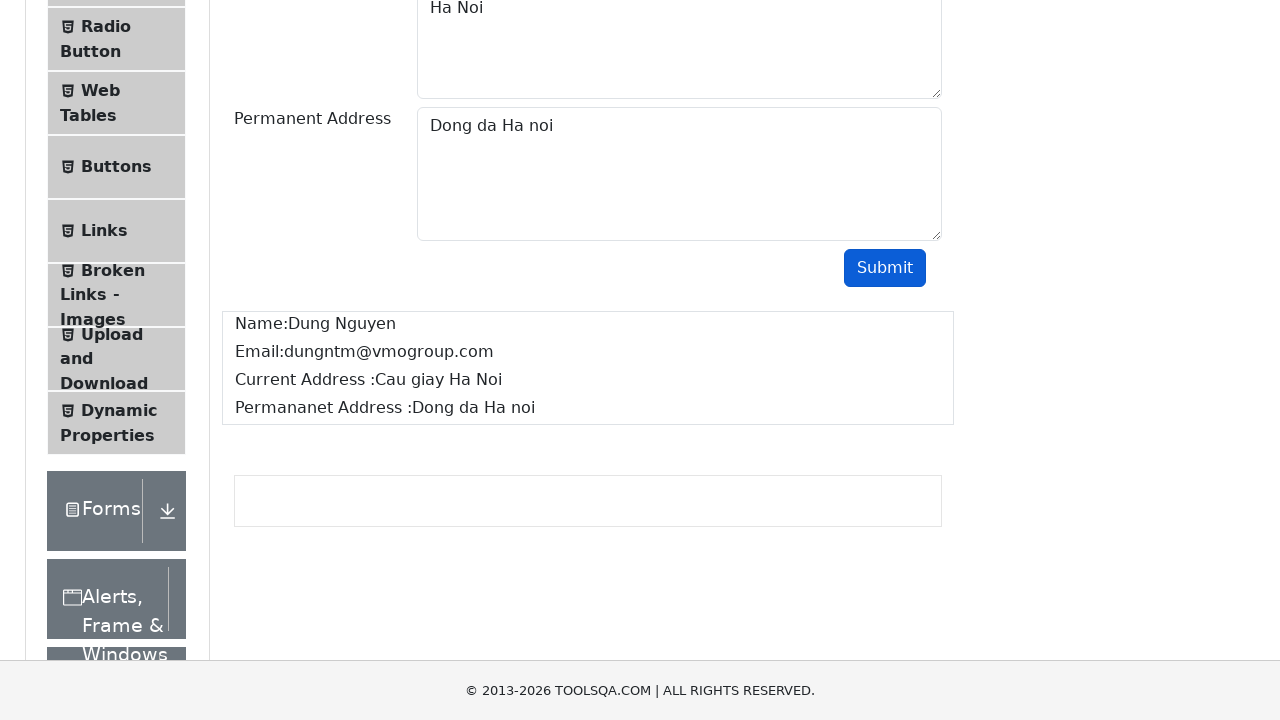

Waited for current address output field to appear
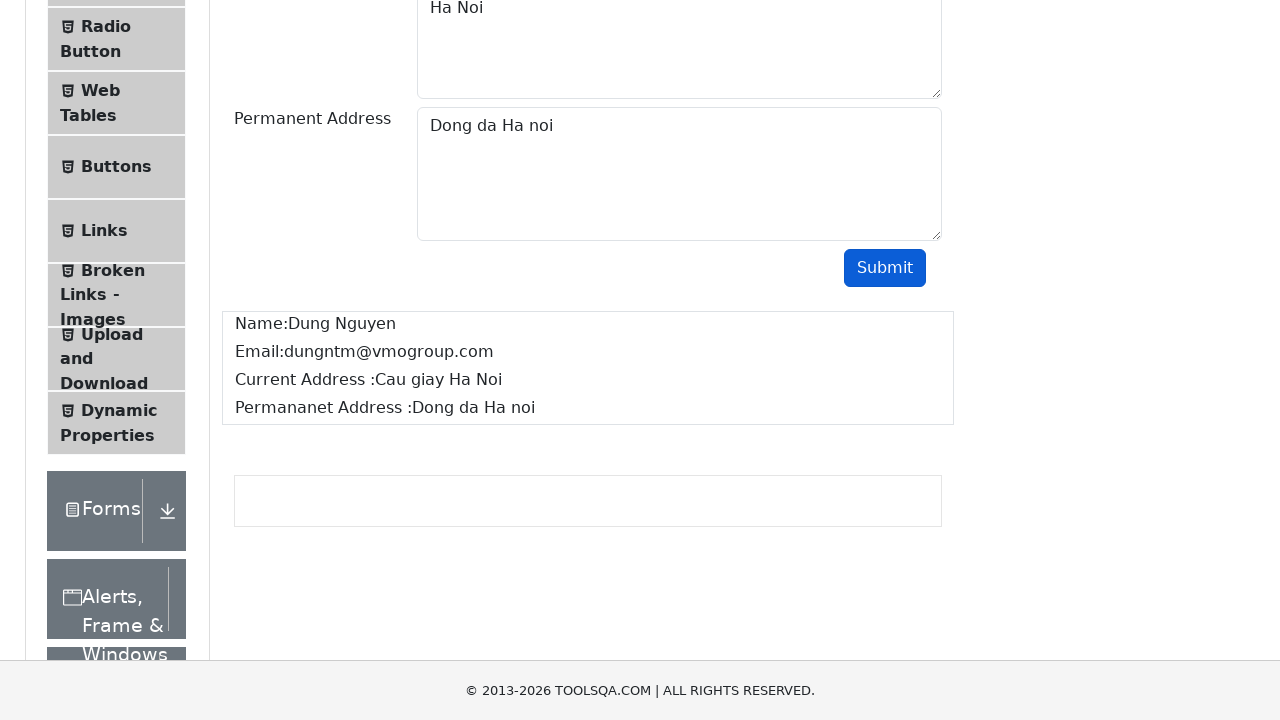

Waited for permanent address output field to appear
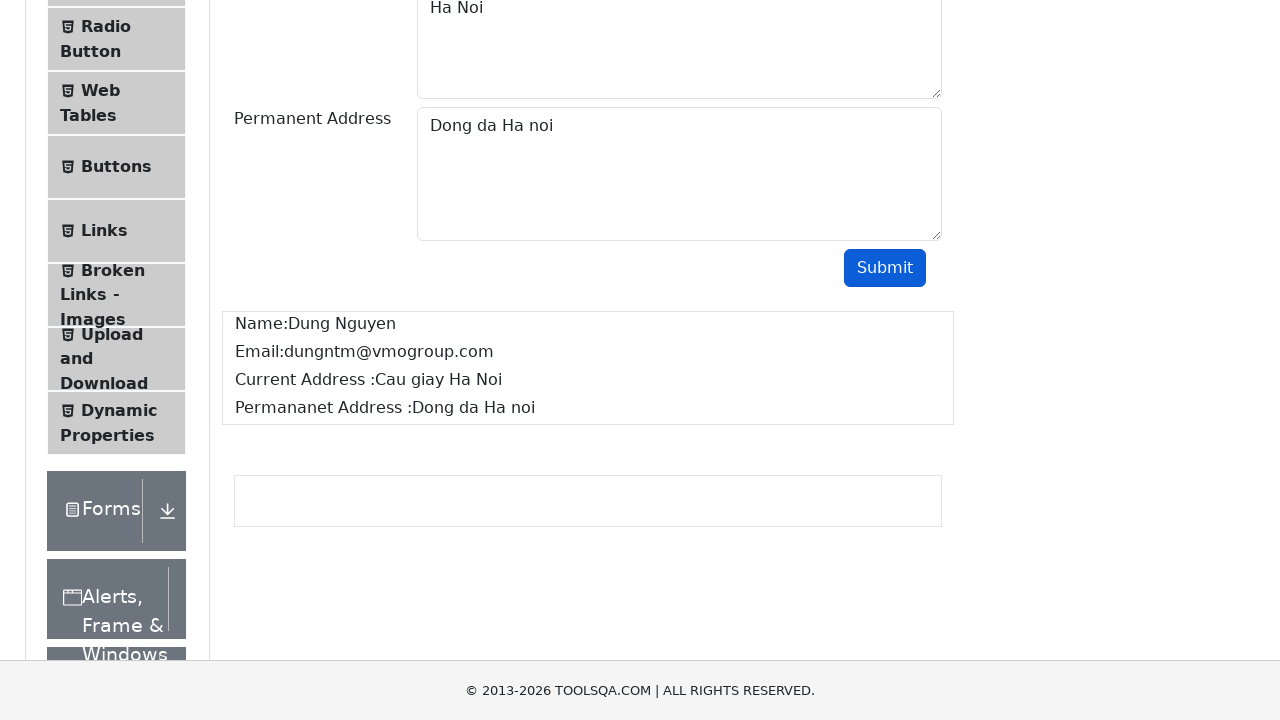

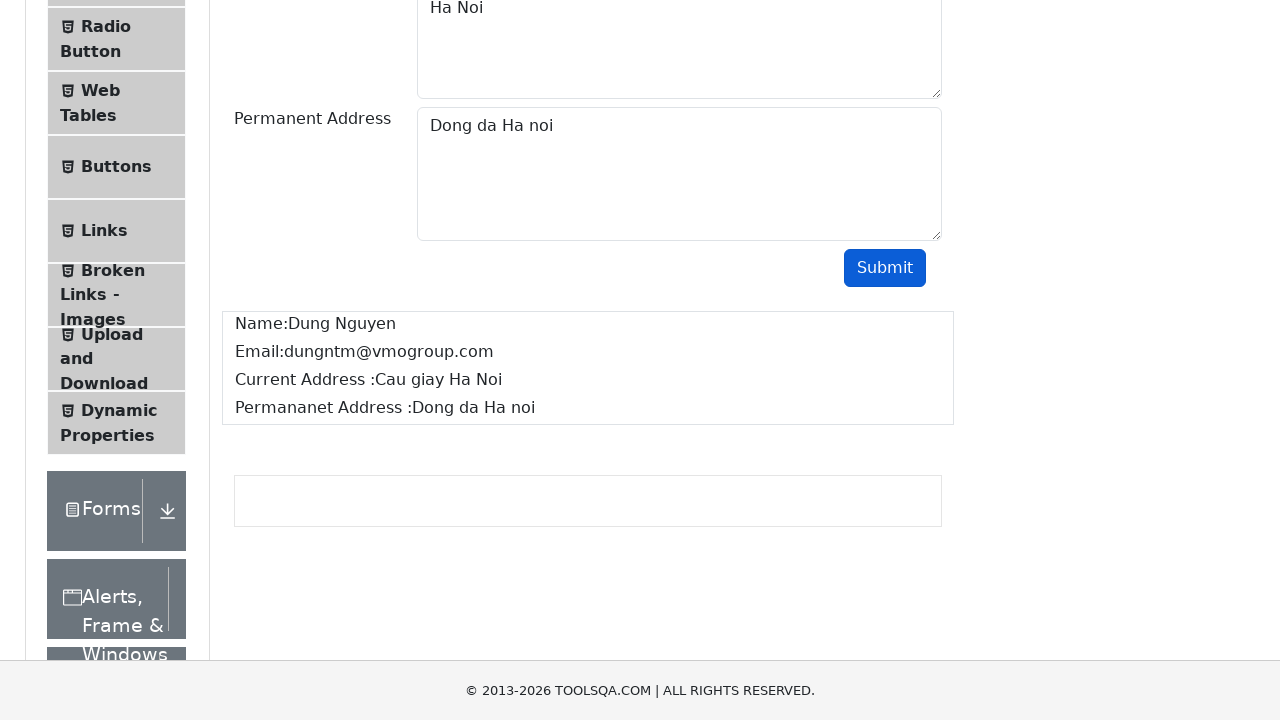